Navigates to a login page and retrieves the page title to verify the page loads correctly

Starting URL: https://online.inlinguabangalore.com/web/login

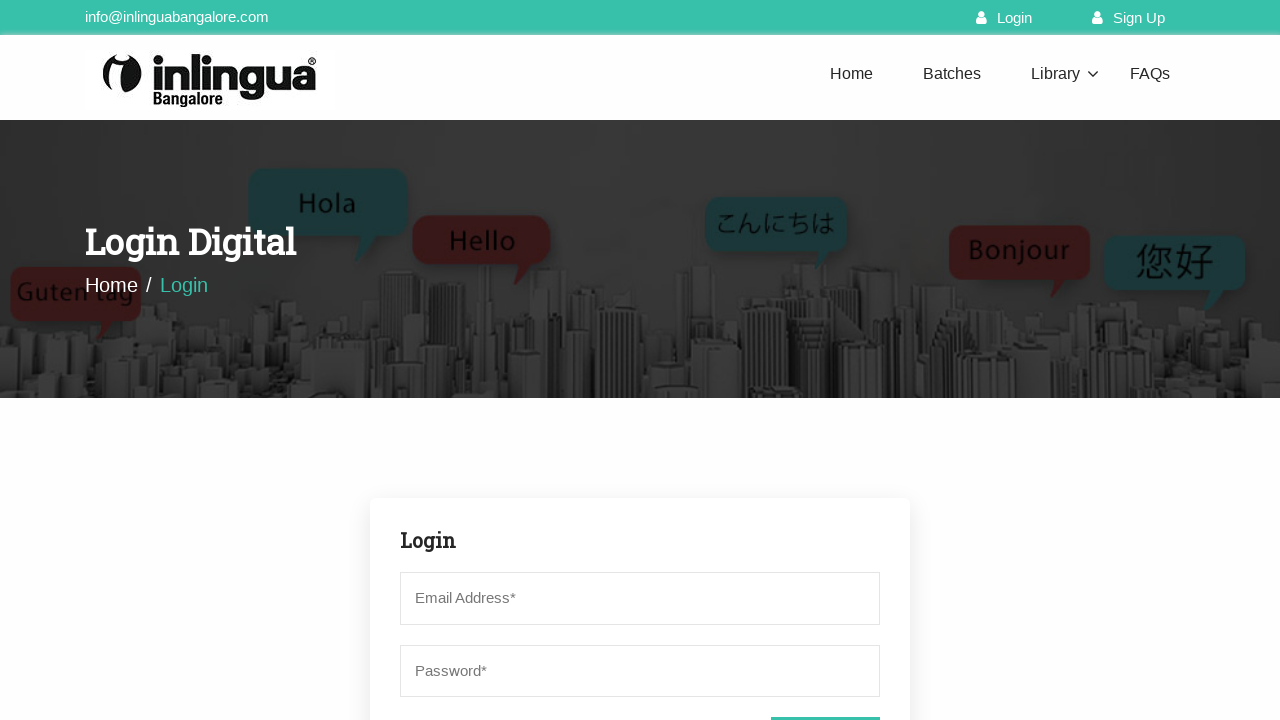

Navigated to login page at https://online.inlinguabangalore.com/web/login
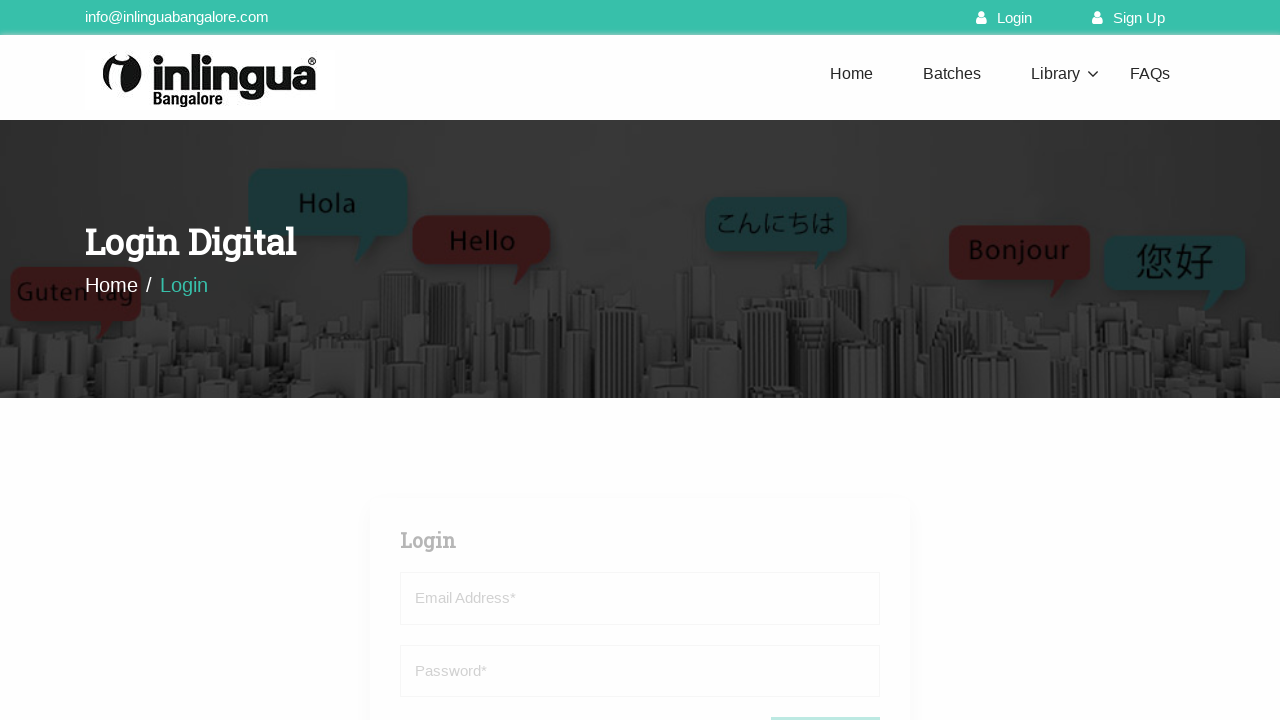

Page DOM content loaded
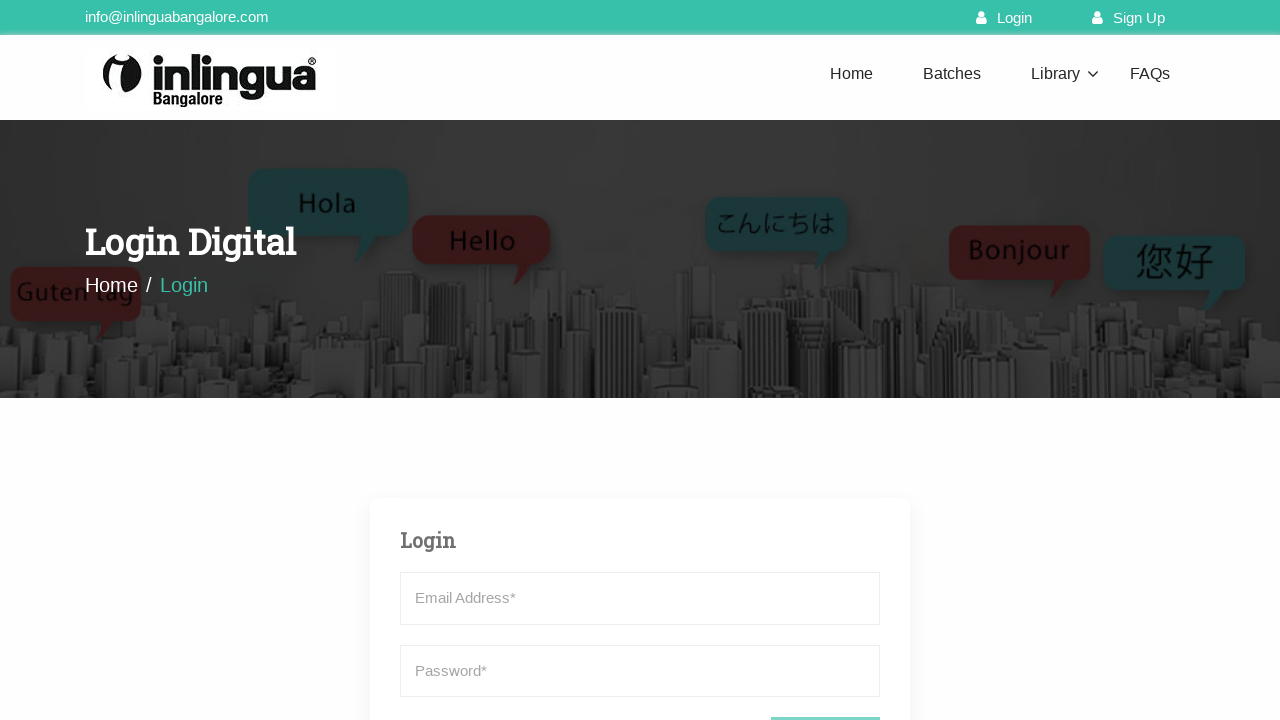

Retrieved page title: inlingua online language classes | Online german classes | Online french classes
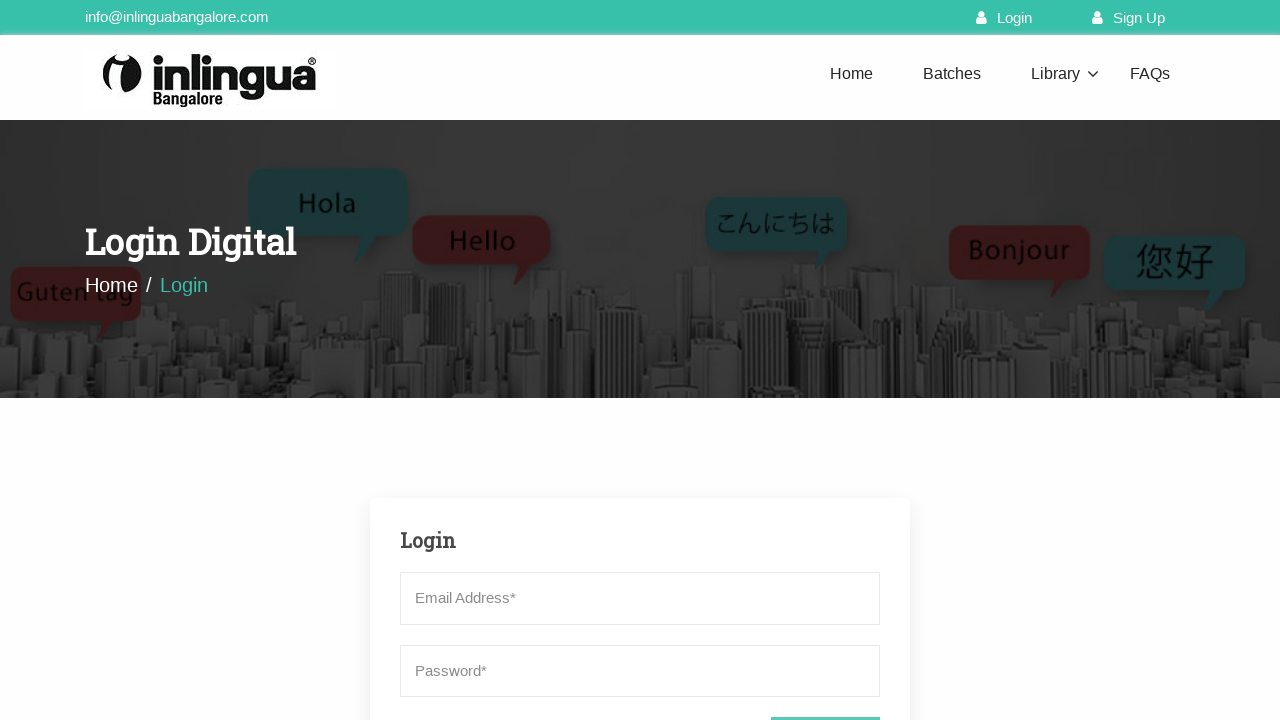

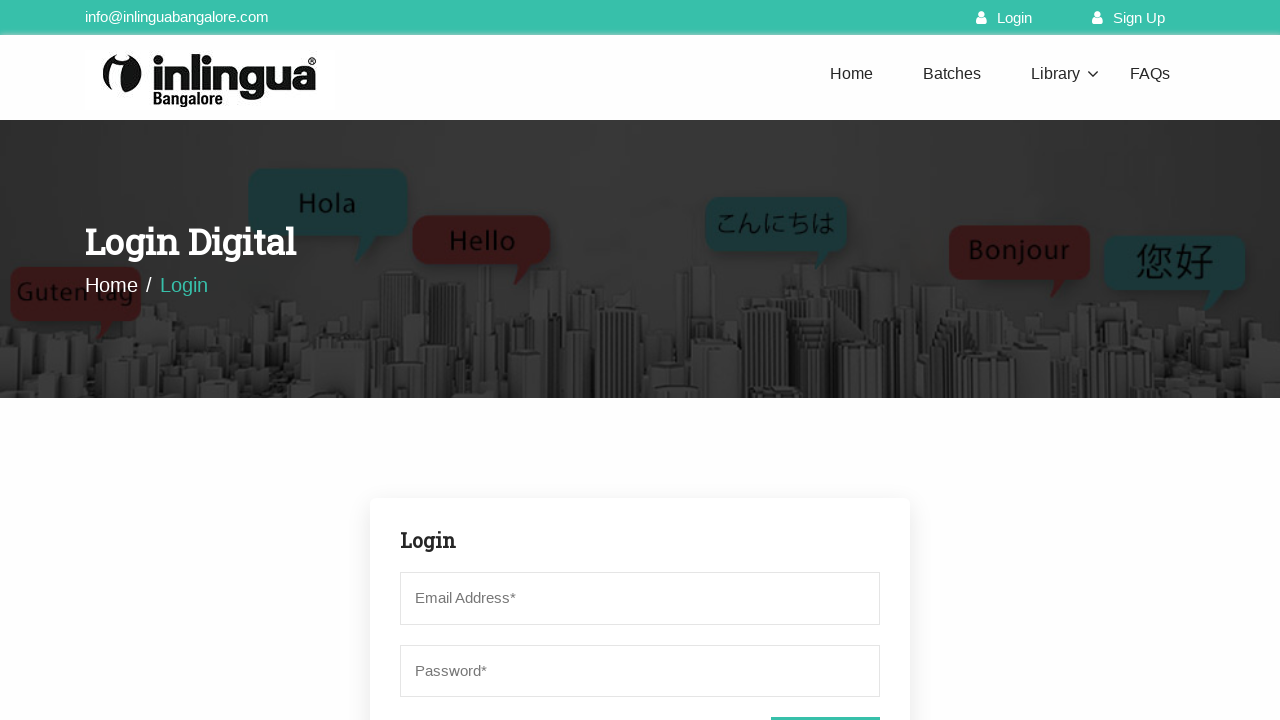